Tests browser window handling by clicking a link that opens a new window, switching to the new window to verify its content, then switching back to the original window to verify its content.

Starting URL: https://the-internet.herokuapp.com/windows

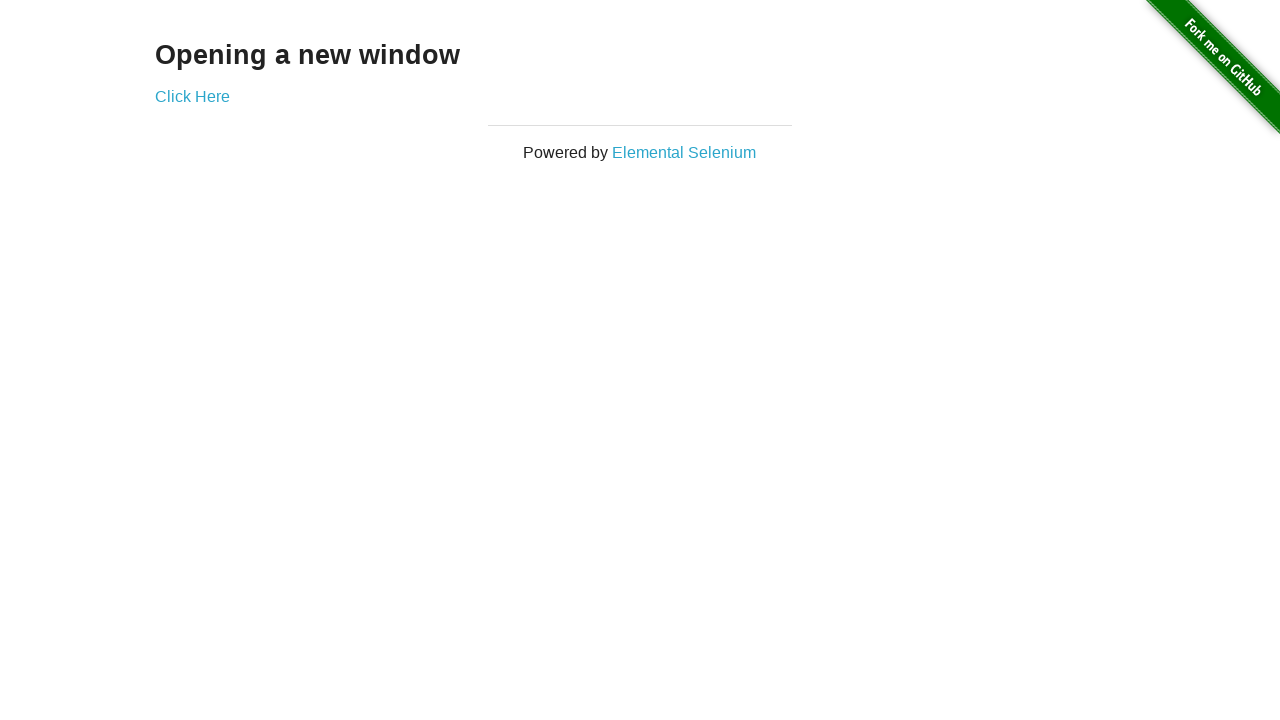

Verified heading text is 'Opening a new window'
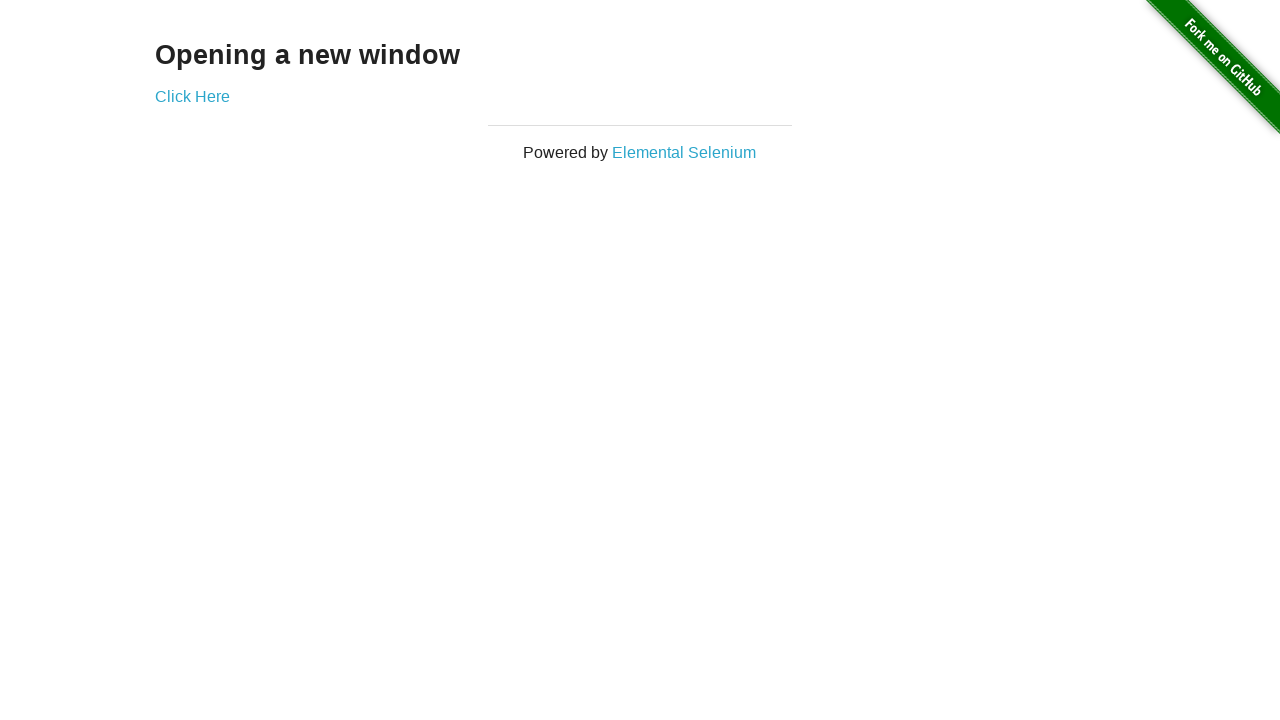

Verified page title is 'The Internet'
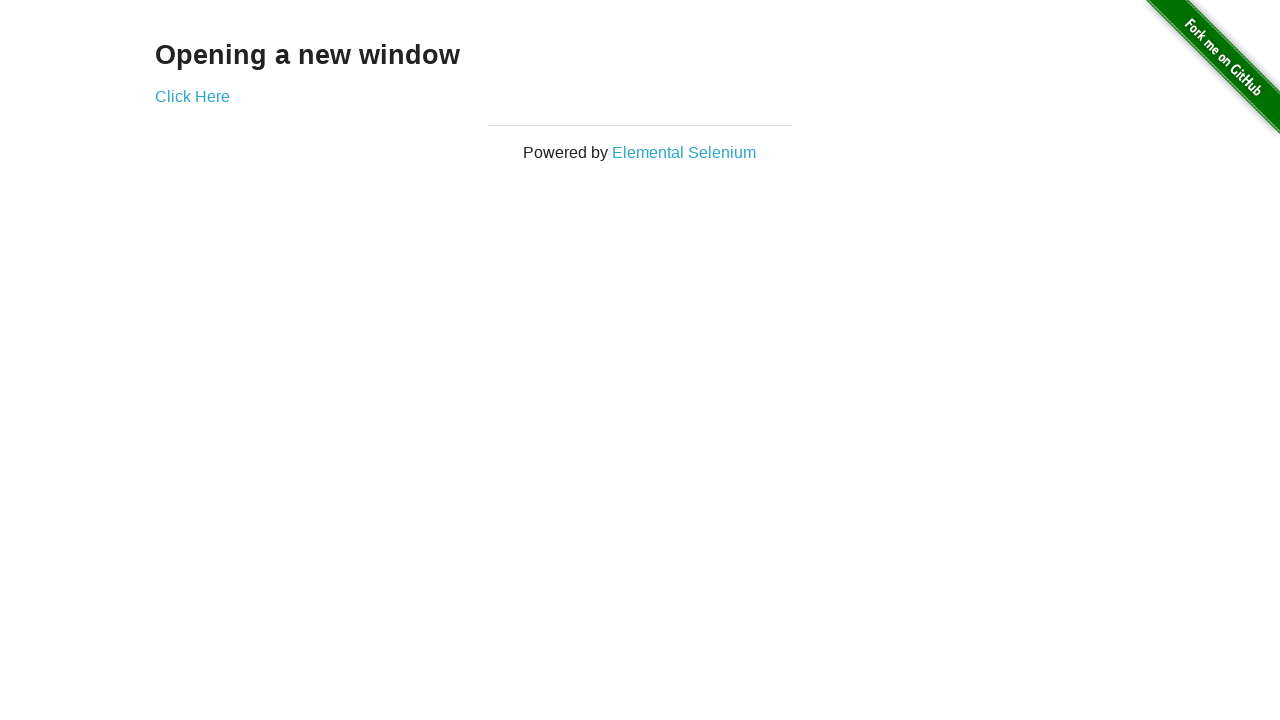

Clicked 'Click Here' link to open new window at (192, 96) on text=Click Here
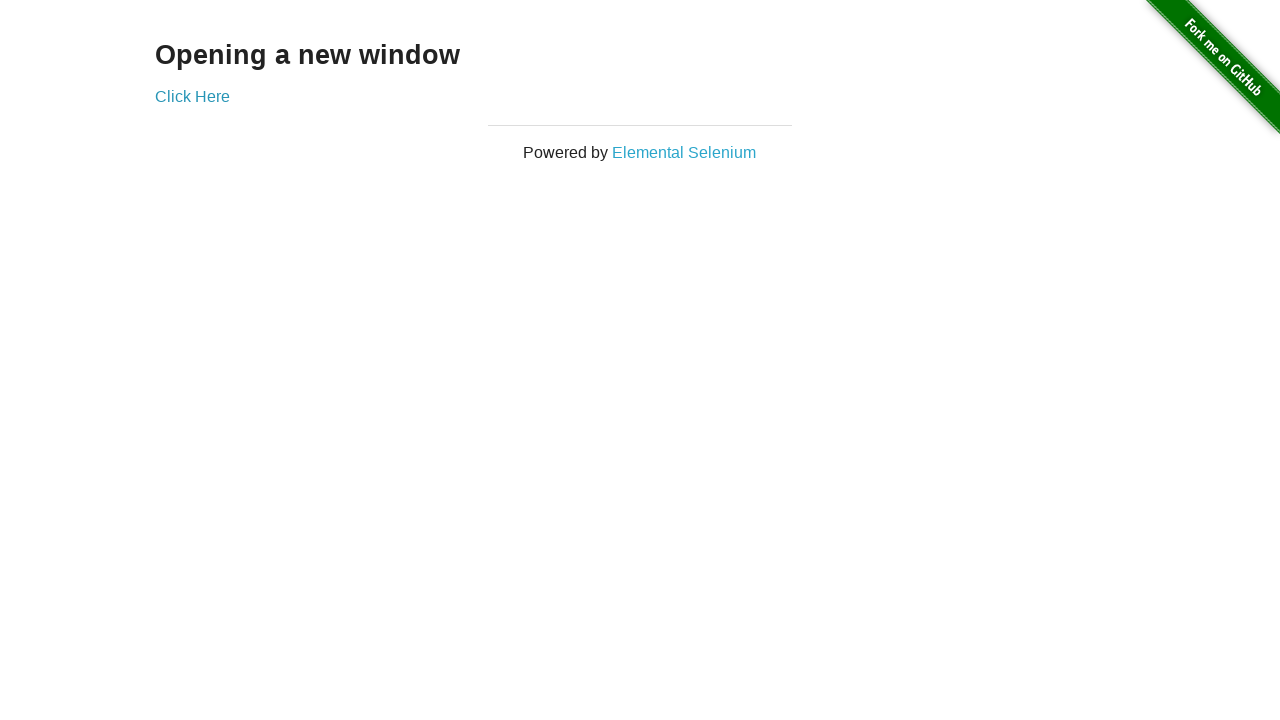

Captured new page object from context
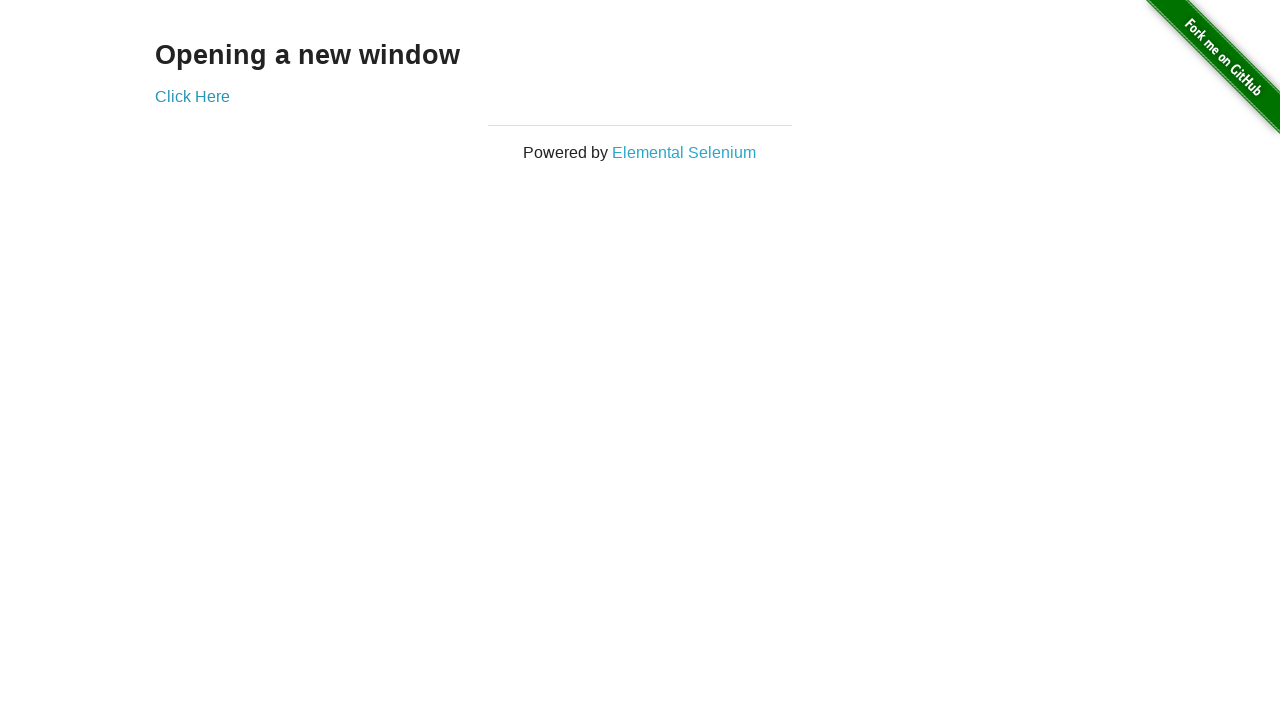

New page finished loading
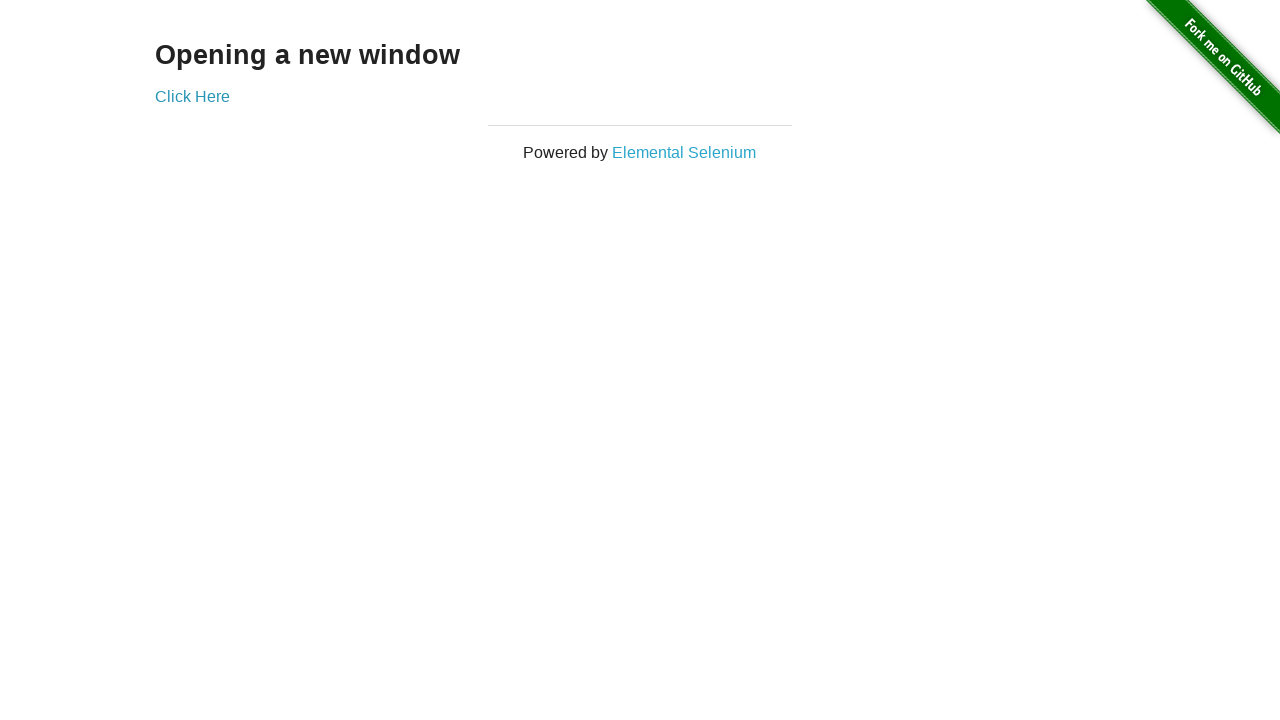

Verified new page title is 'New Window'
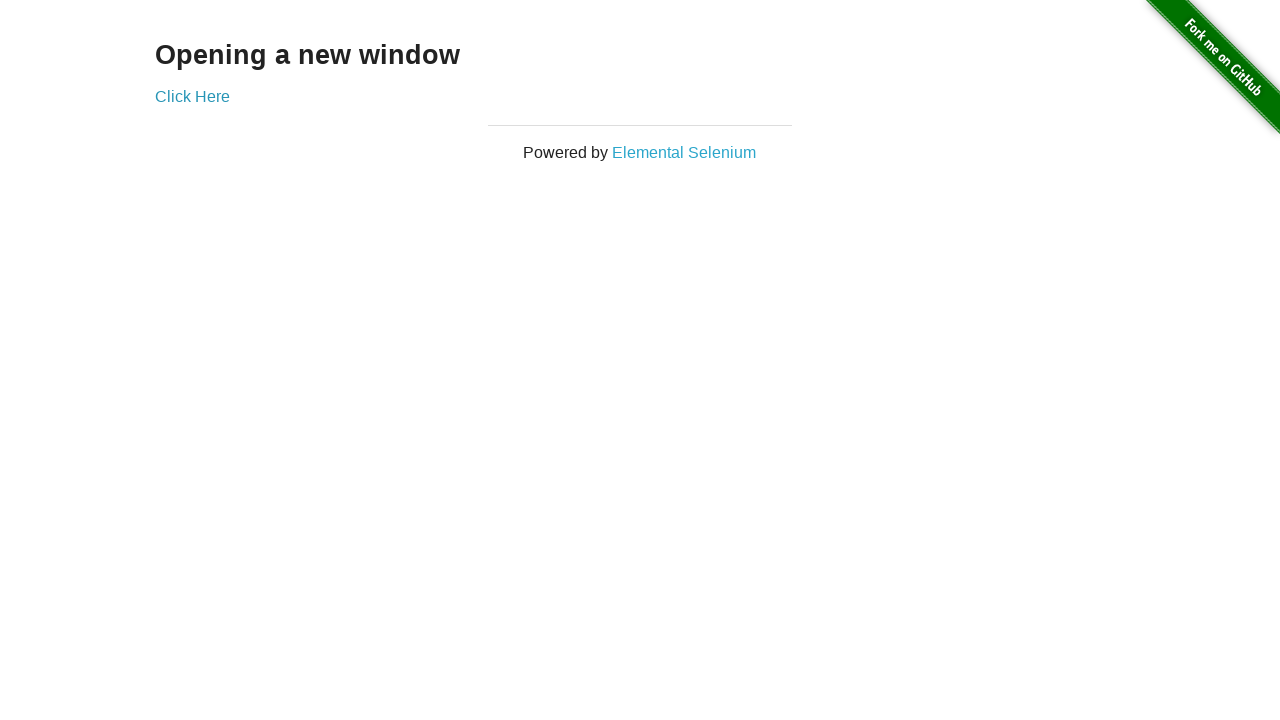

Verified new page heading text is 'New Window'
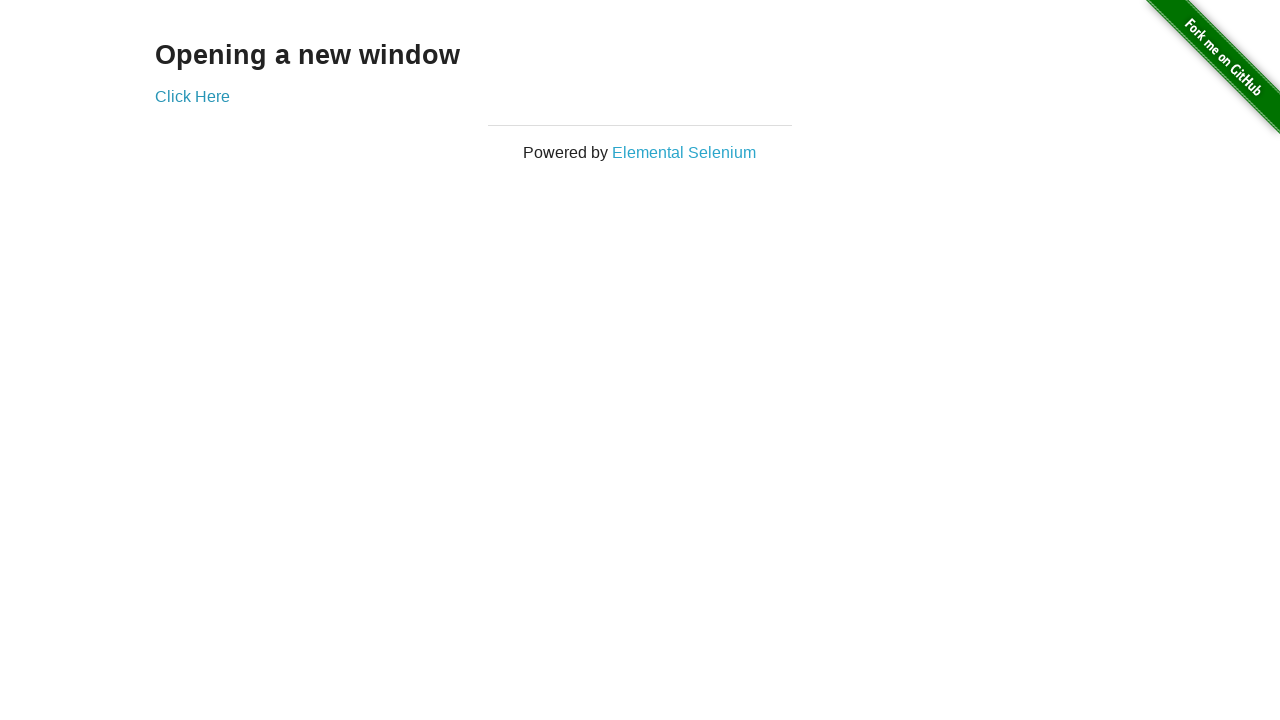

Switched back to original page
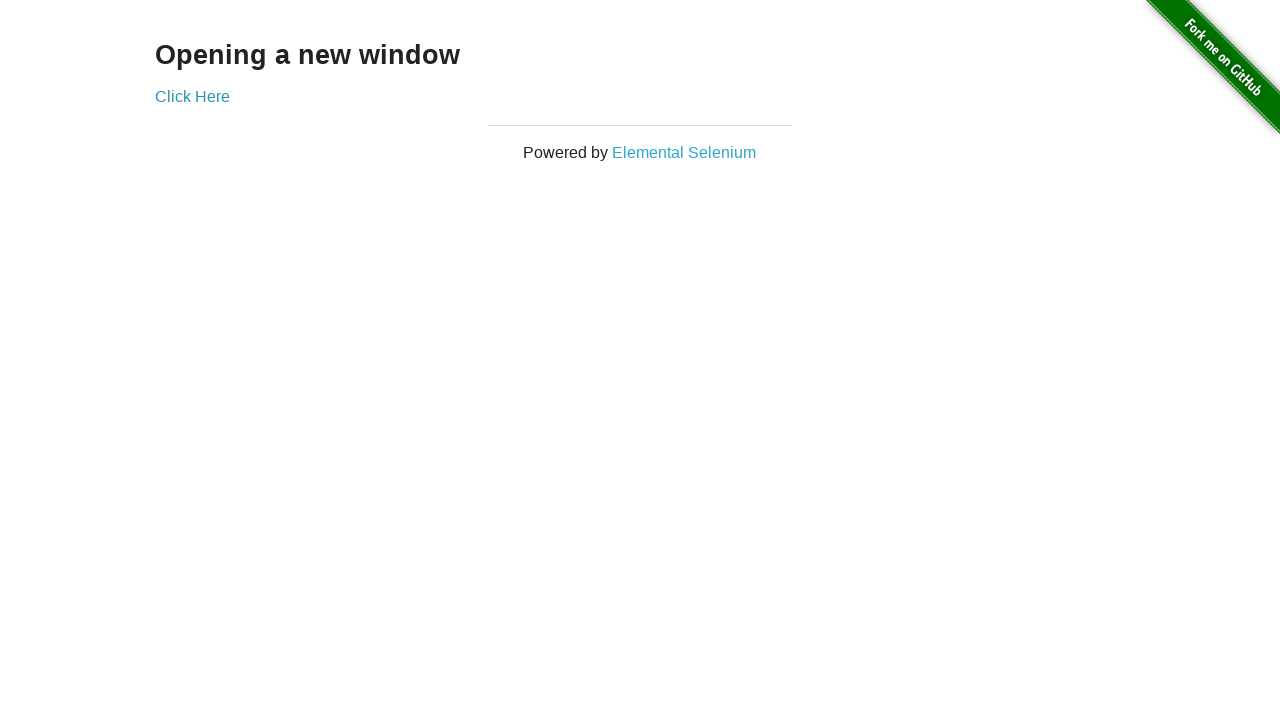

Verified original page title is still 'The Internet'
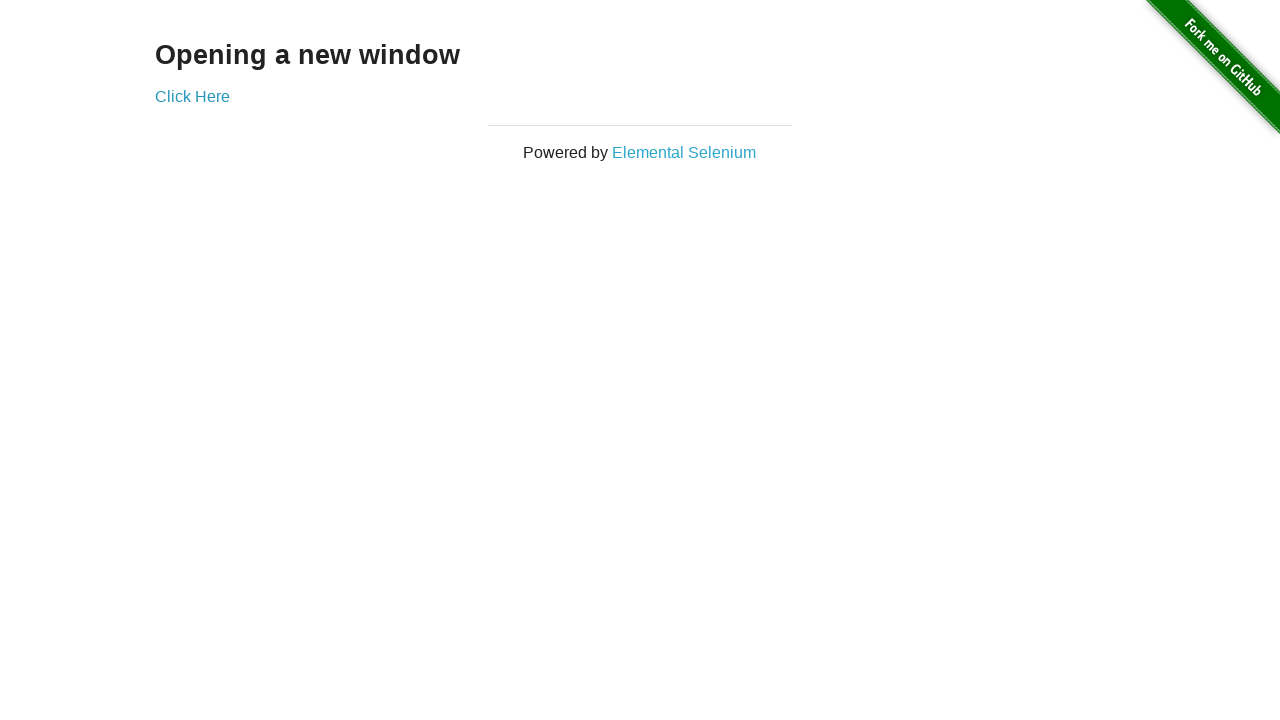

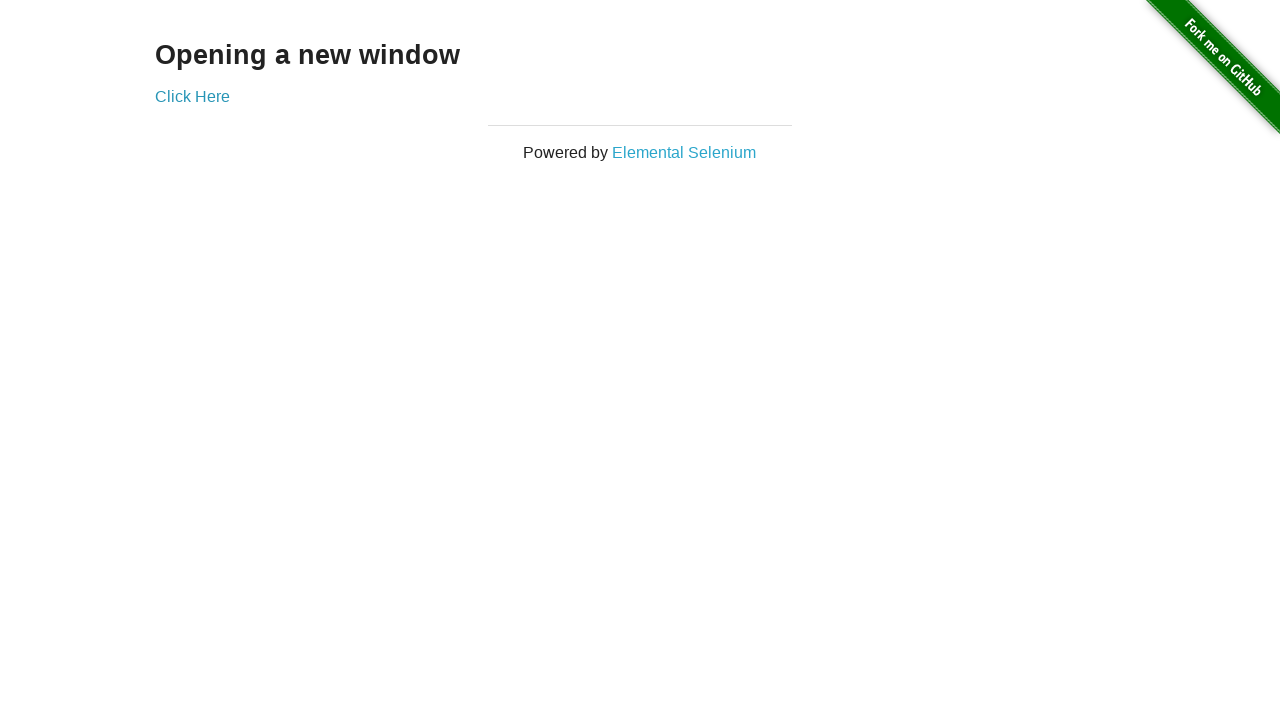